Tests clearing the complete state of all items by checking and then unchecking the "Mark all as complete" checkbox.

Starting URL: https://demo.playwright.dev/todomvc

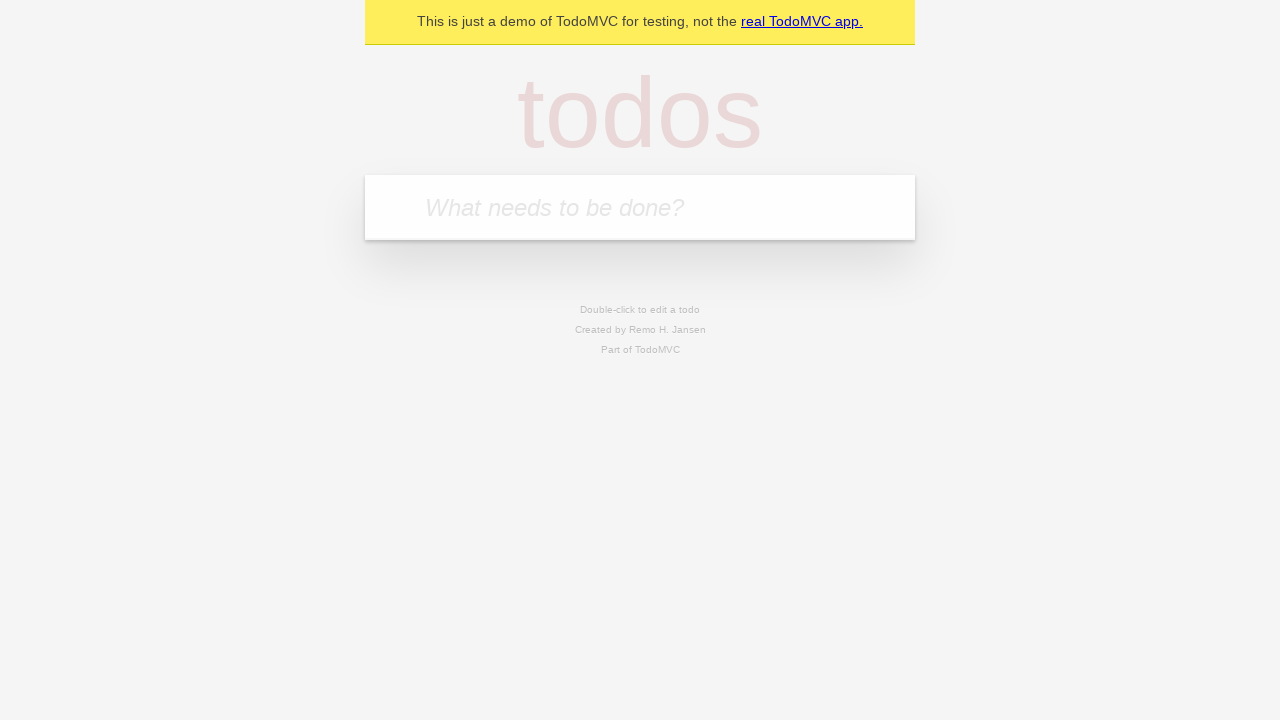

Filled todo input with 'buy some cheese' on internal:attr=[placeholder="What needs to be done?"i]
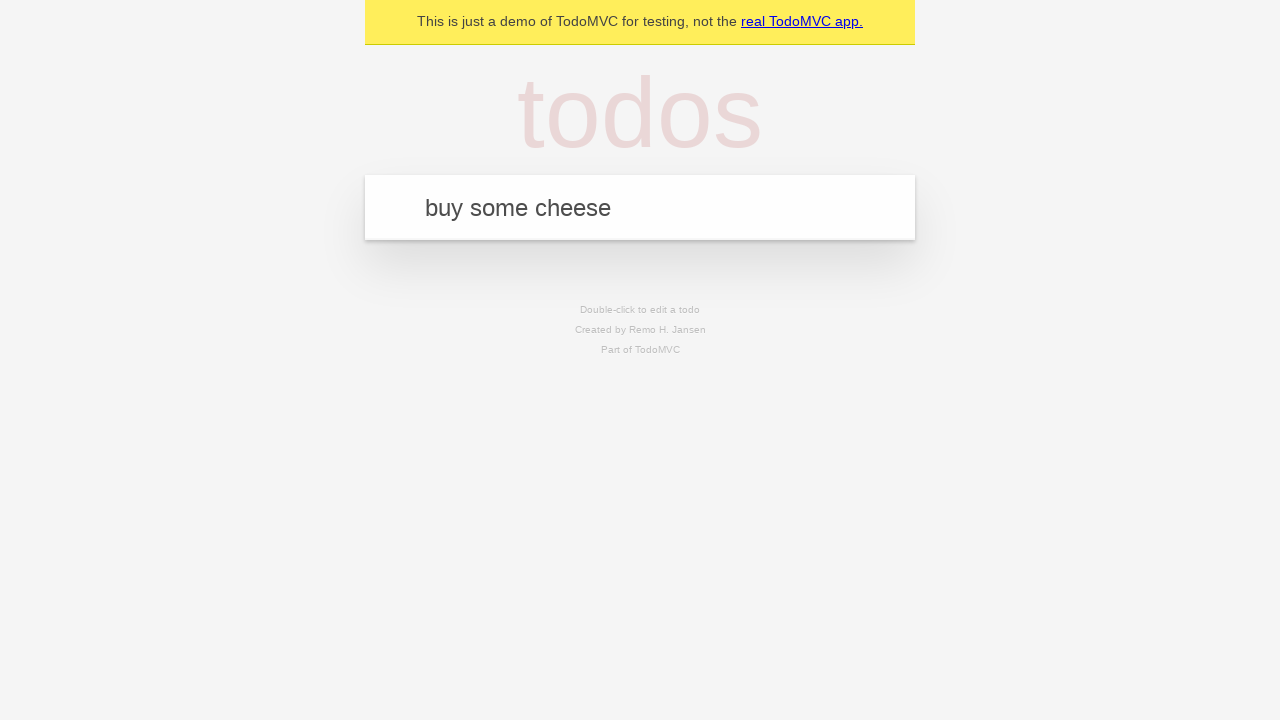

Pressed Enter to add todo 'buy some cheese' on internal:attr=[placeholder="What needs to be done?"i]
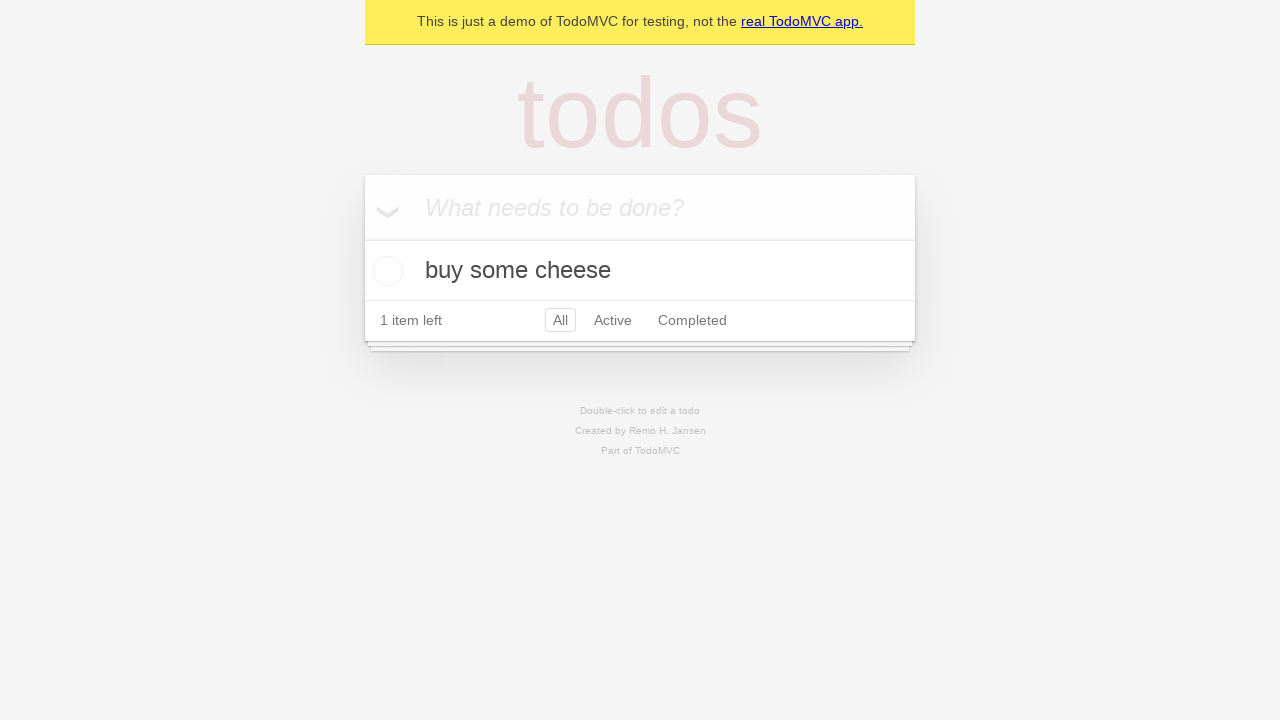

Filled todo input with 'feed the cat' on internal:attr=[placeholder="What needs to be done?"i]
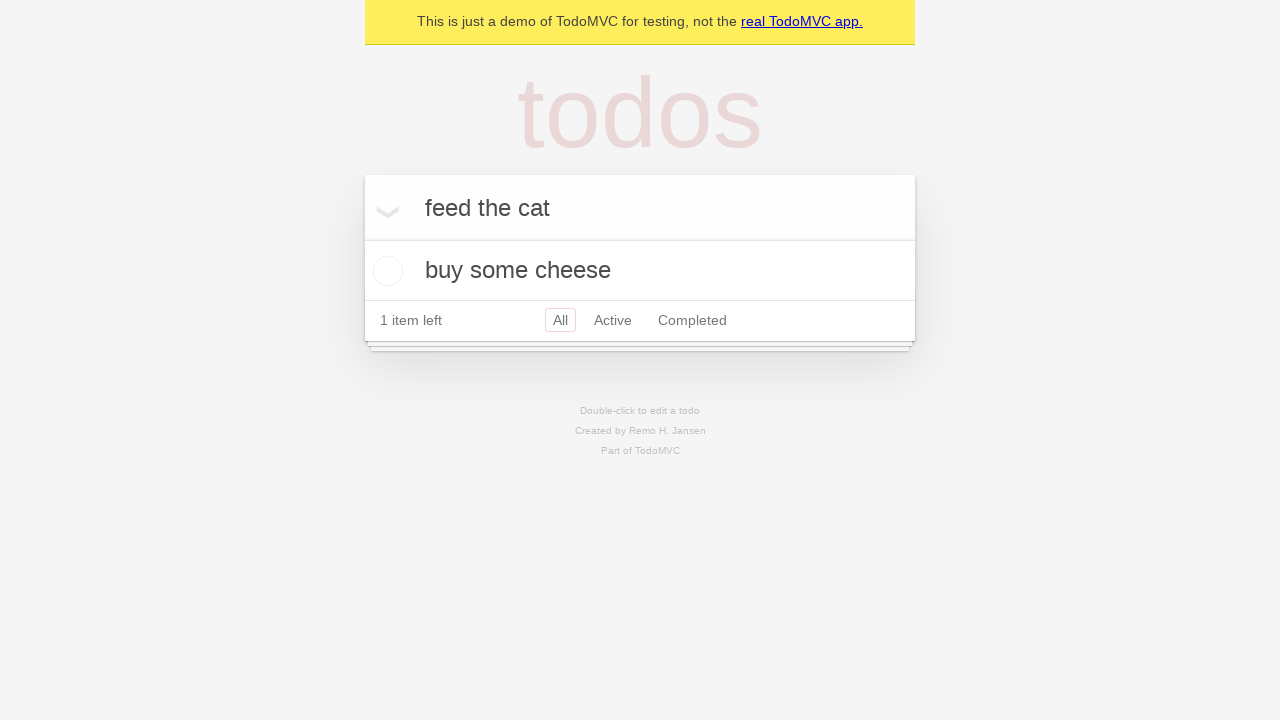

Pressed Enter to add todo 'feed the cat' on internal:attr=[placeholder="What needs to be done?"i]
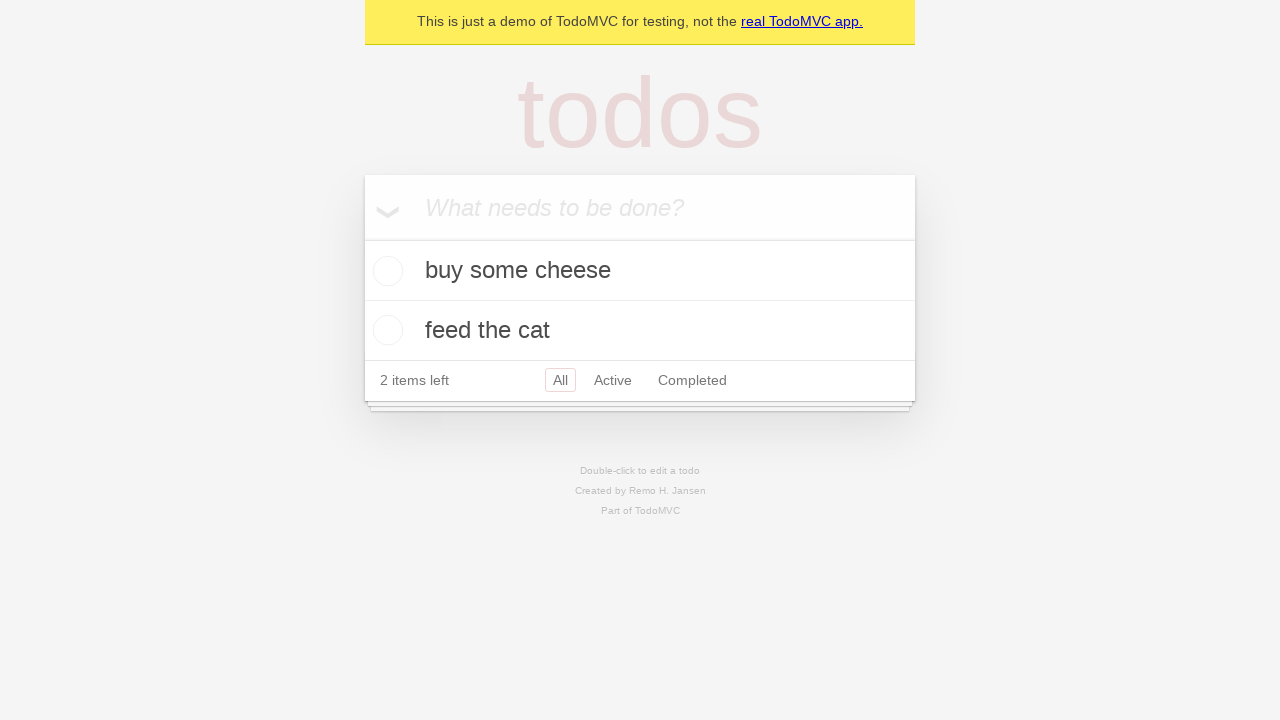

Filled todo input with 'book a doctors appointment' on internal:attr=[placeholder="What needs to be done?"i]
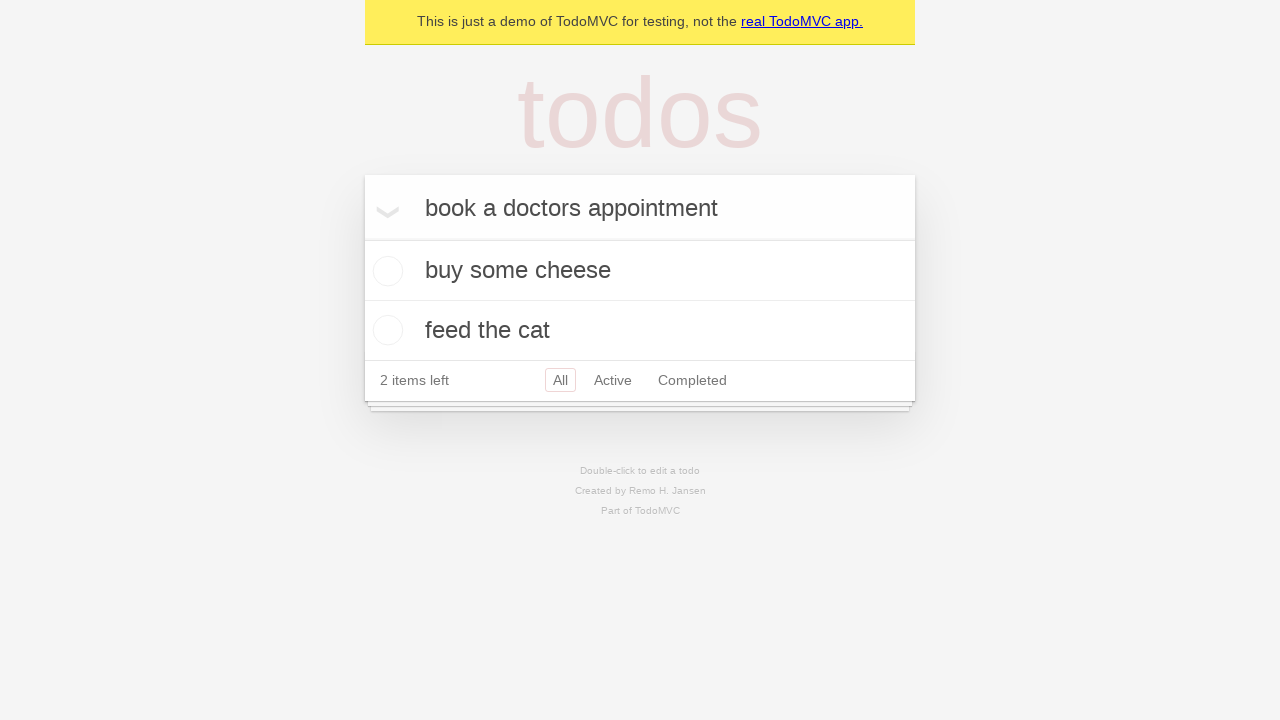

Pressed Enter to add todo 'book a doctors appointment' on internal:attr=[placeholder="What needs to be done?"i]
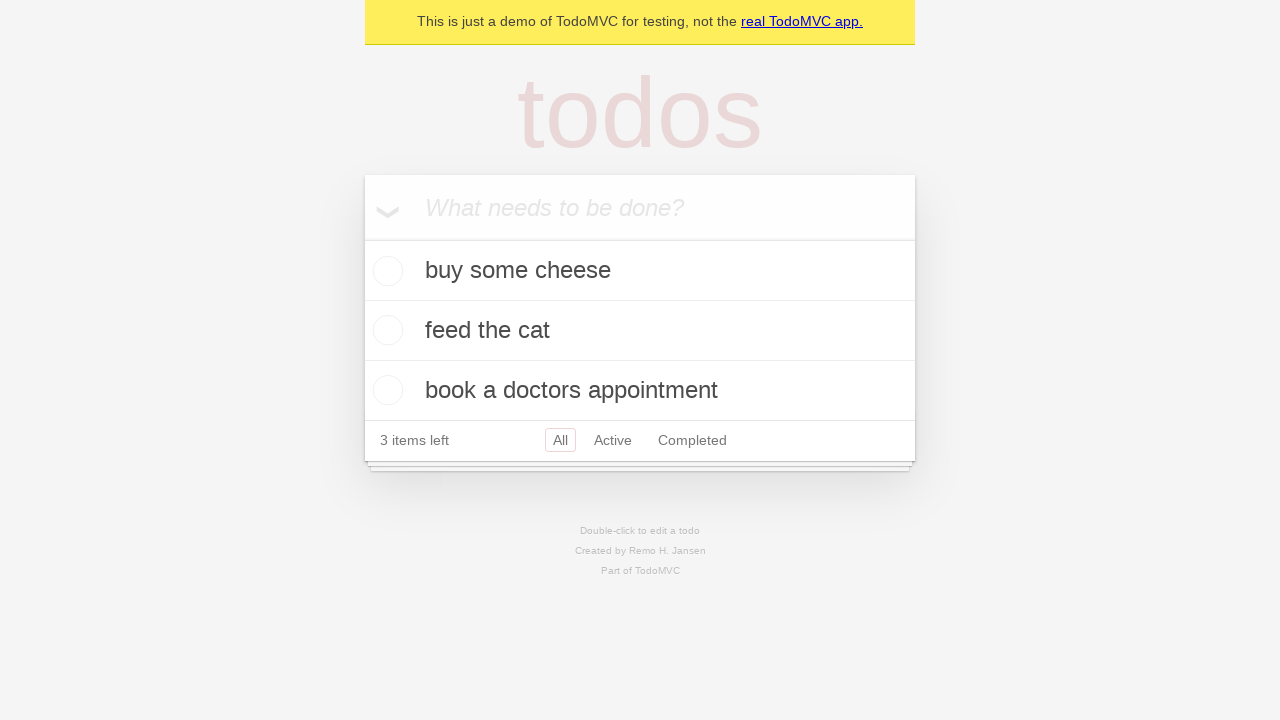

Checked 'Mark all as complete' checkbox to complete all todos at (362, 238) on internal:label="Mark all as complete"i
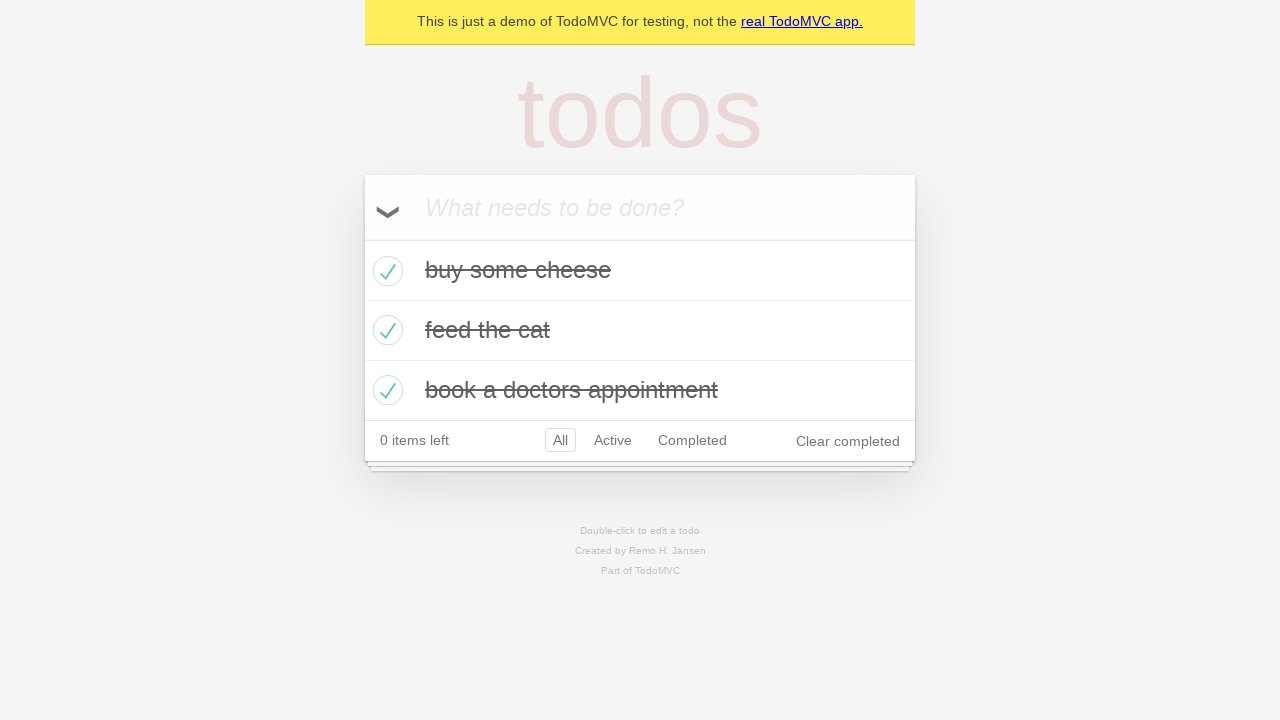

Unchecked 'Mark all as complete' checkbox to clear complete state of all todos at (362, 238) on internal:label="Mark all as complete"i
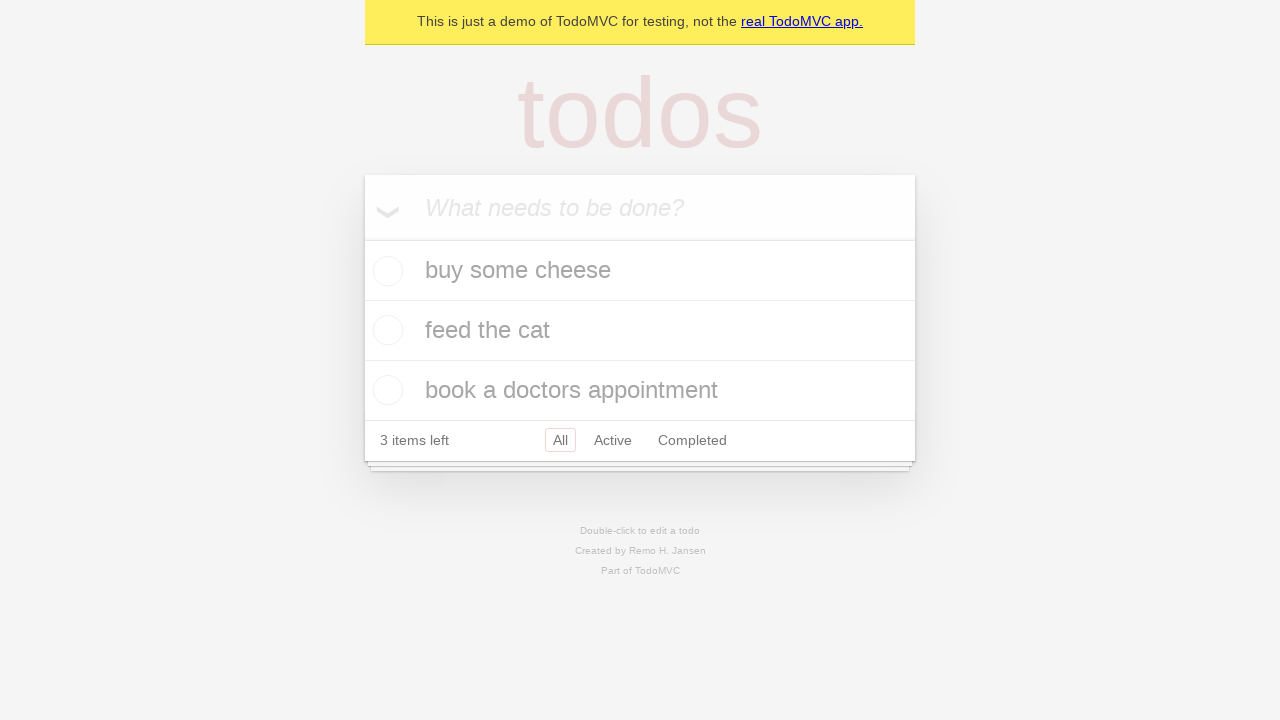

Waited for todo items to update after unchecking all complete
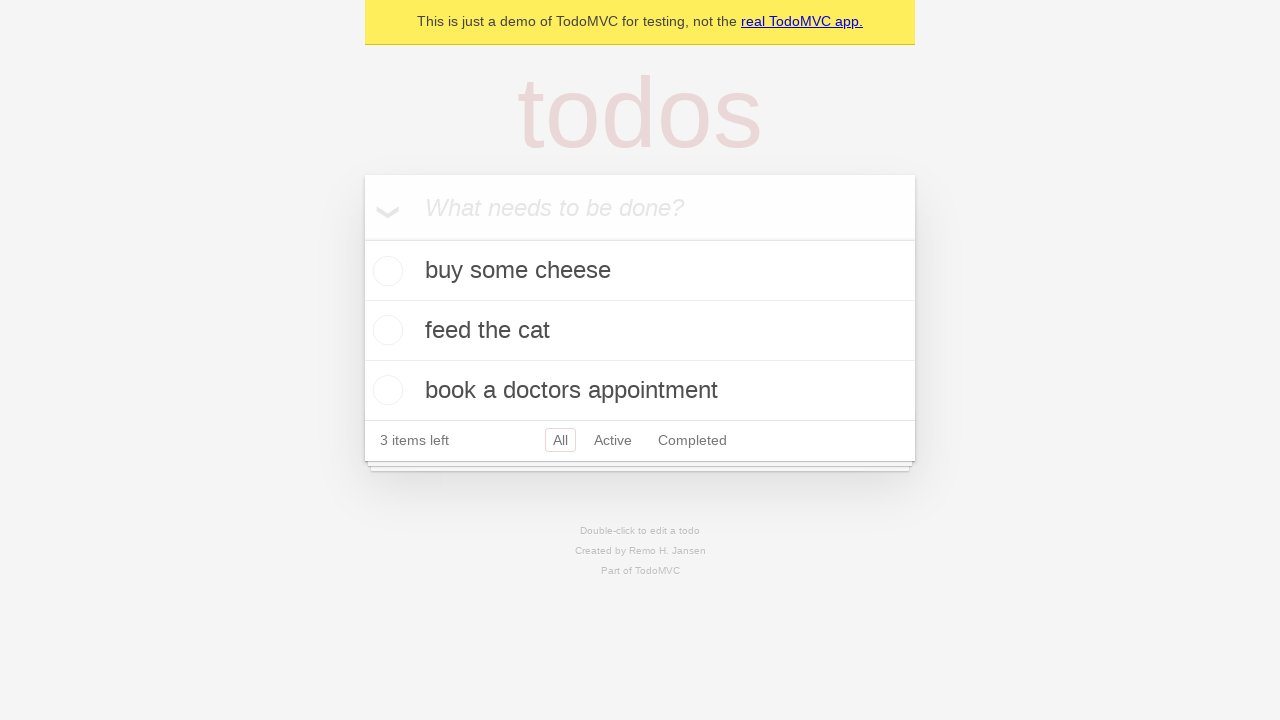

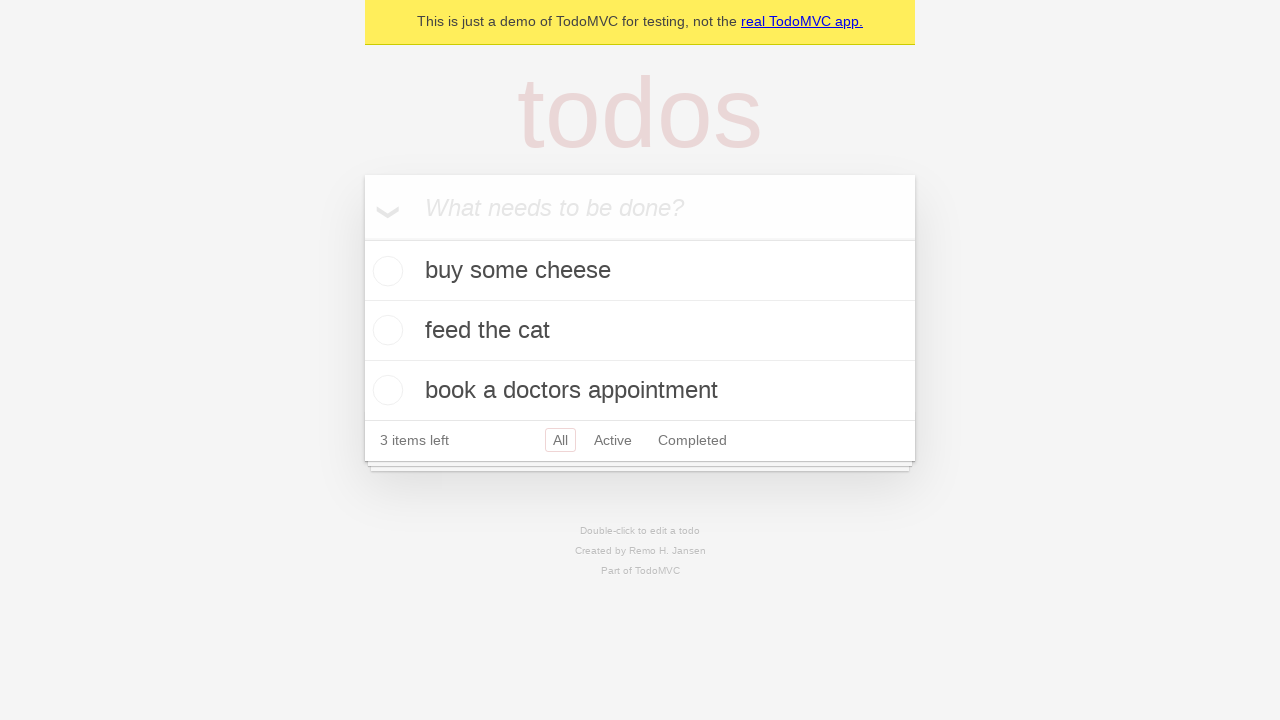